Tests drag and drop functionality on jQuery UI demo page by dragging an element and dropping it onto a target

Starting URL: http://jqueryui.com/demos/droppable/

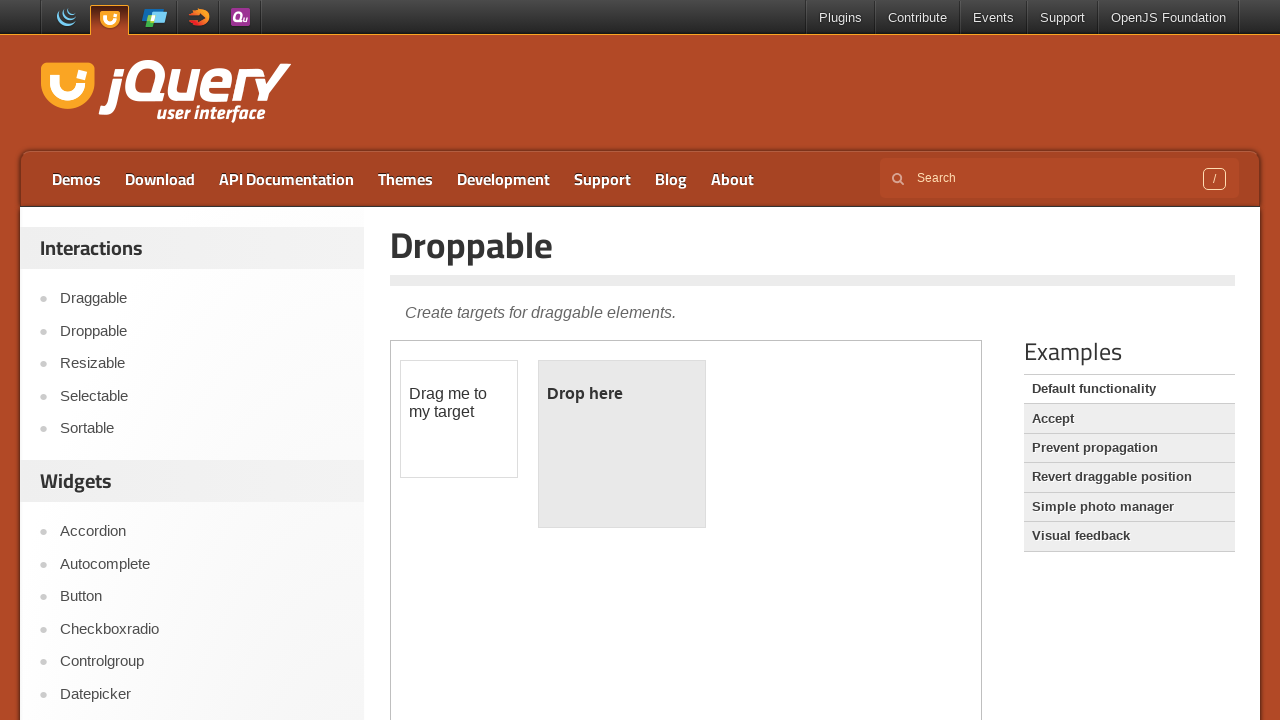

Navigated to jQuery UI droppable demo page
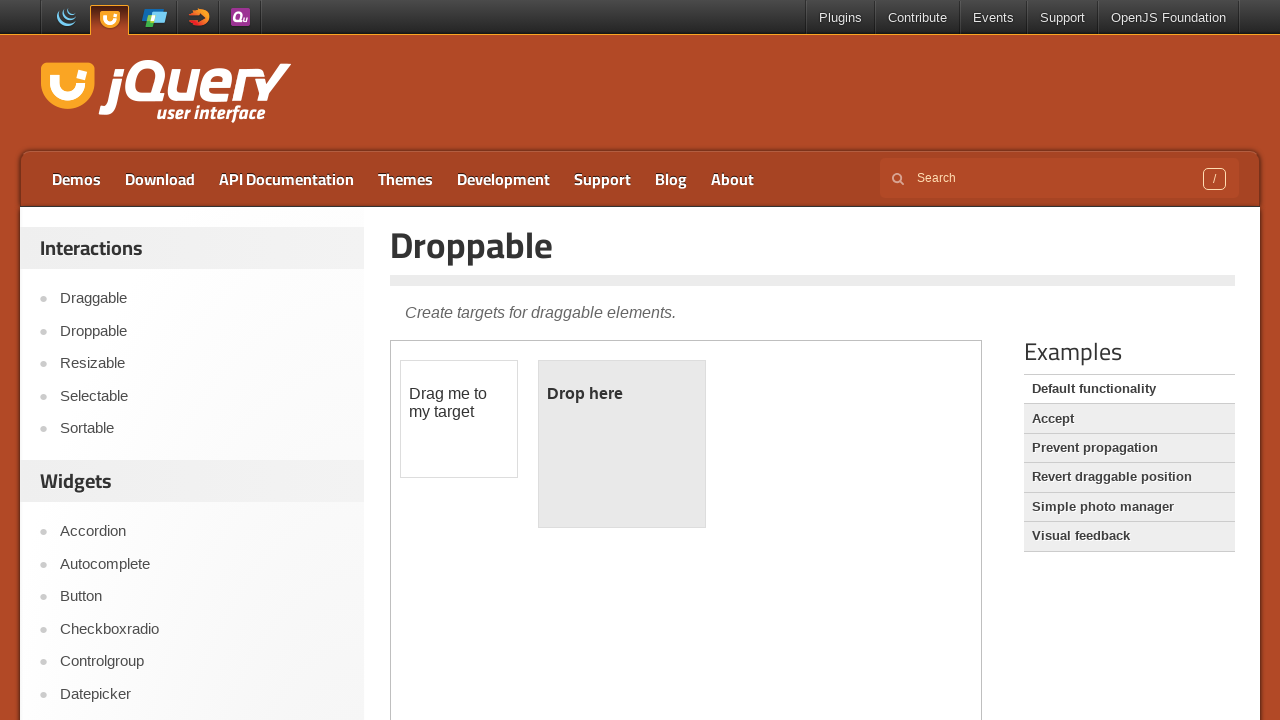

Located the demo iframe
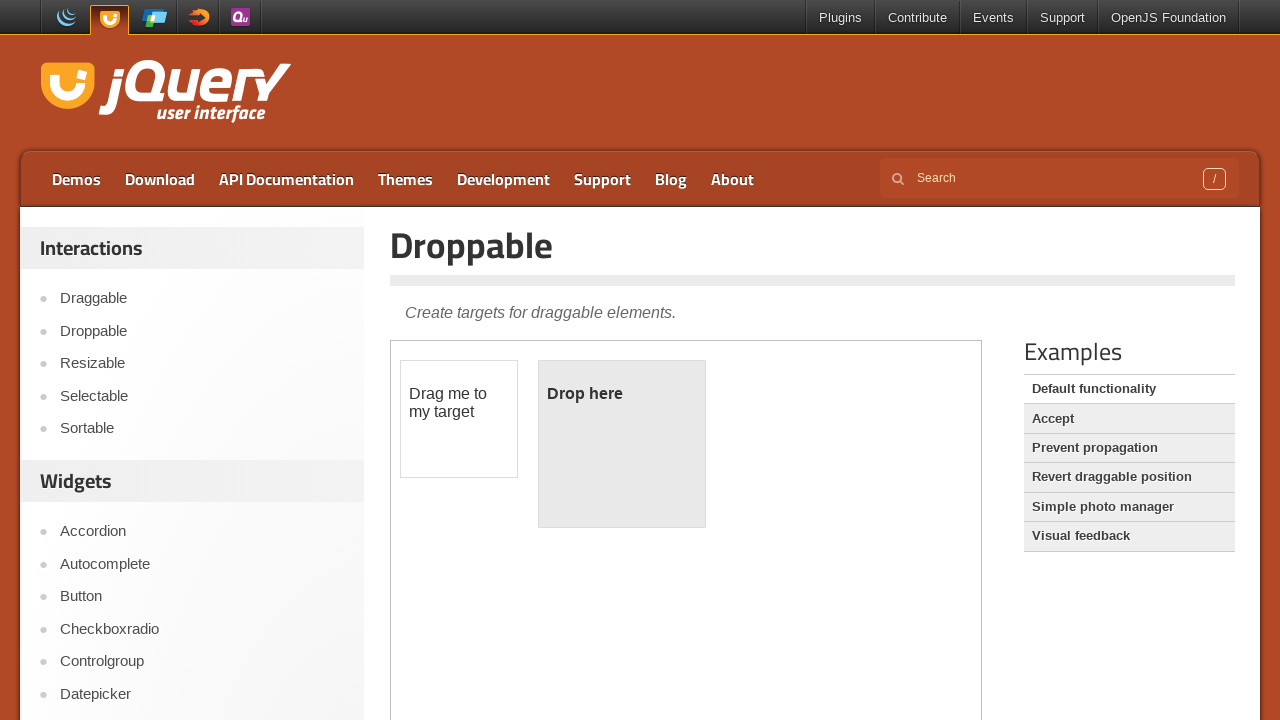

Located the draggable element (#draggable)
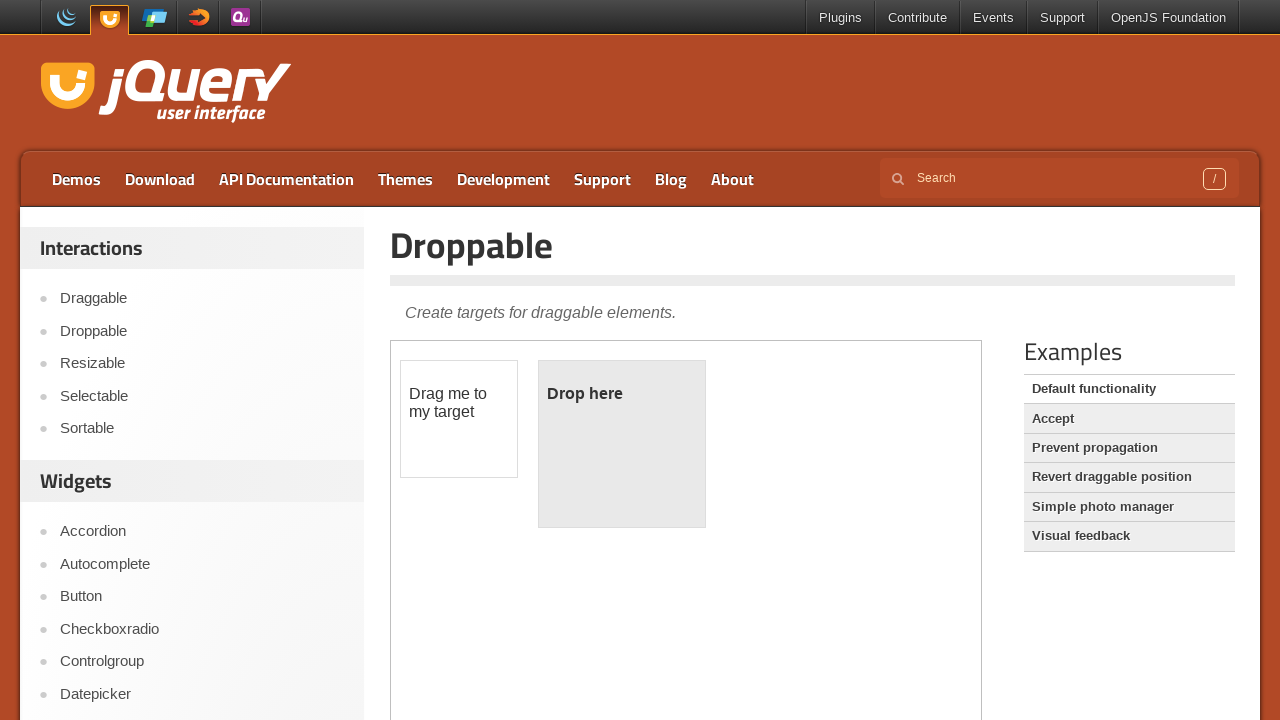

Located the droppable target element (#droppable)
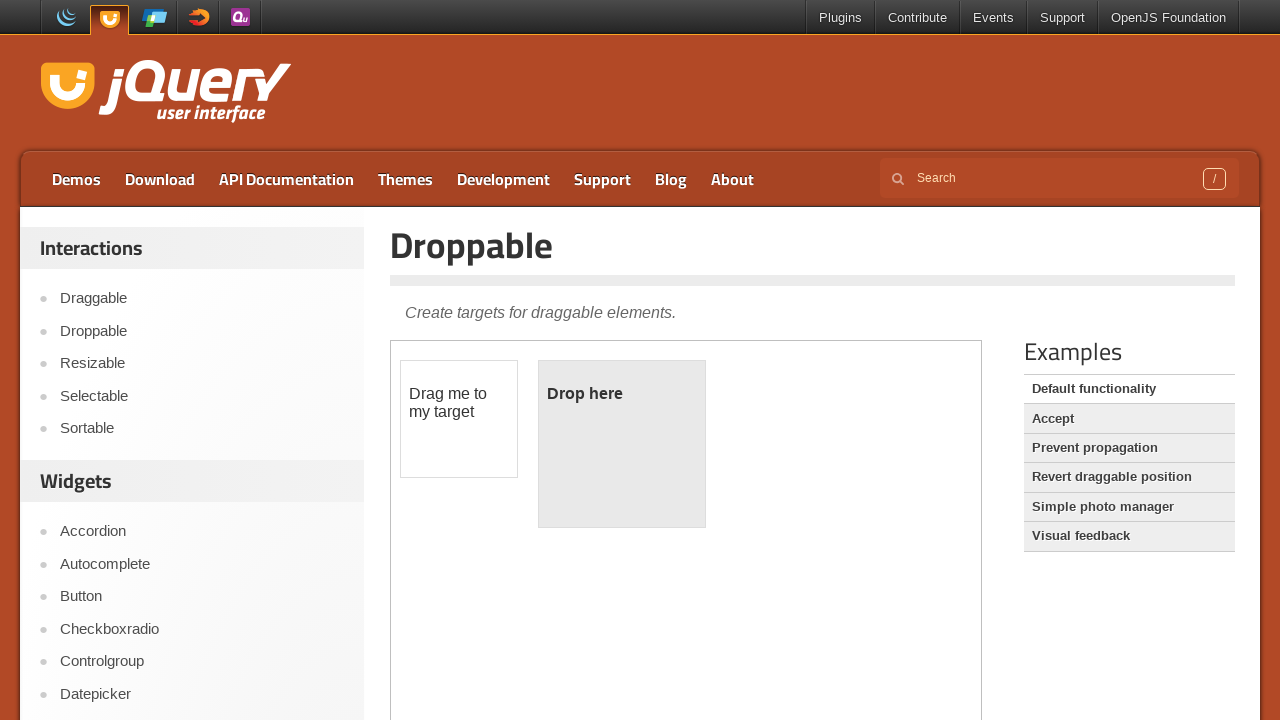

Dragged the draggable element onto the droppable target at (622, 444)
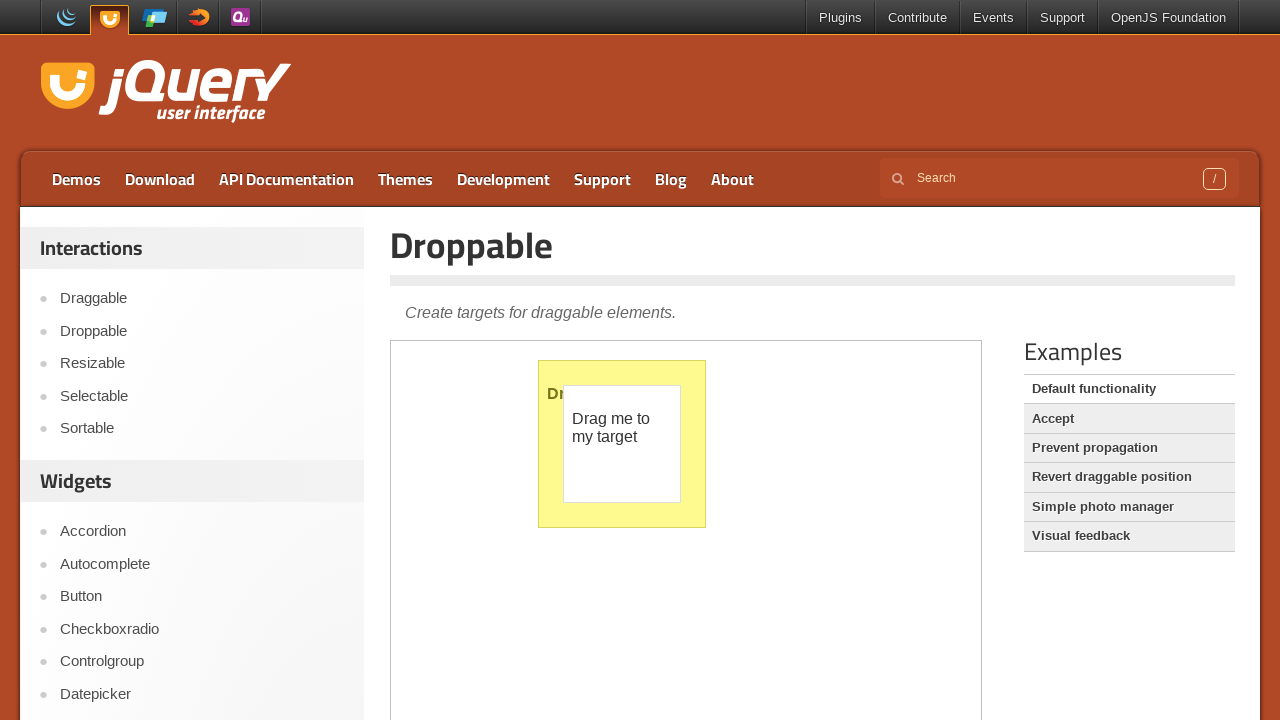

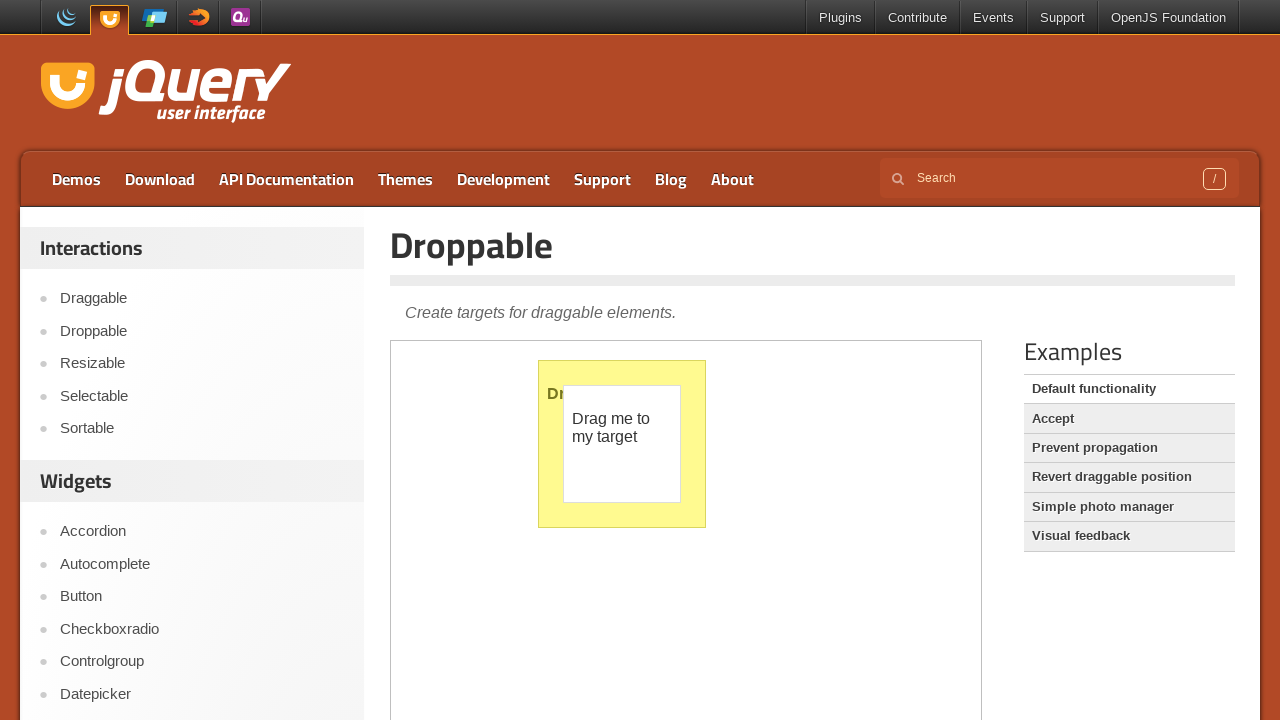